Tests handling of JavaScript prompt alerts by clicking a button that triggers a prompt dialog and accepting it with input text

Starting URL: https://letcode.in/alert

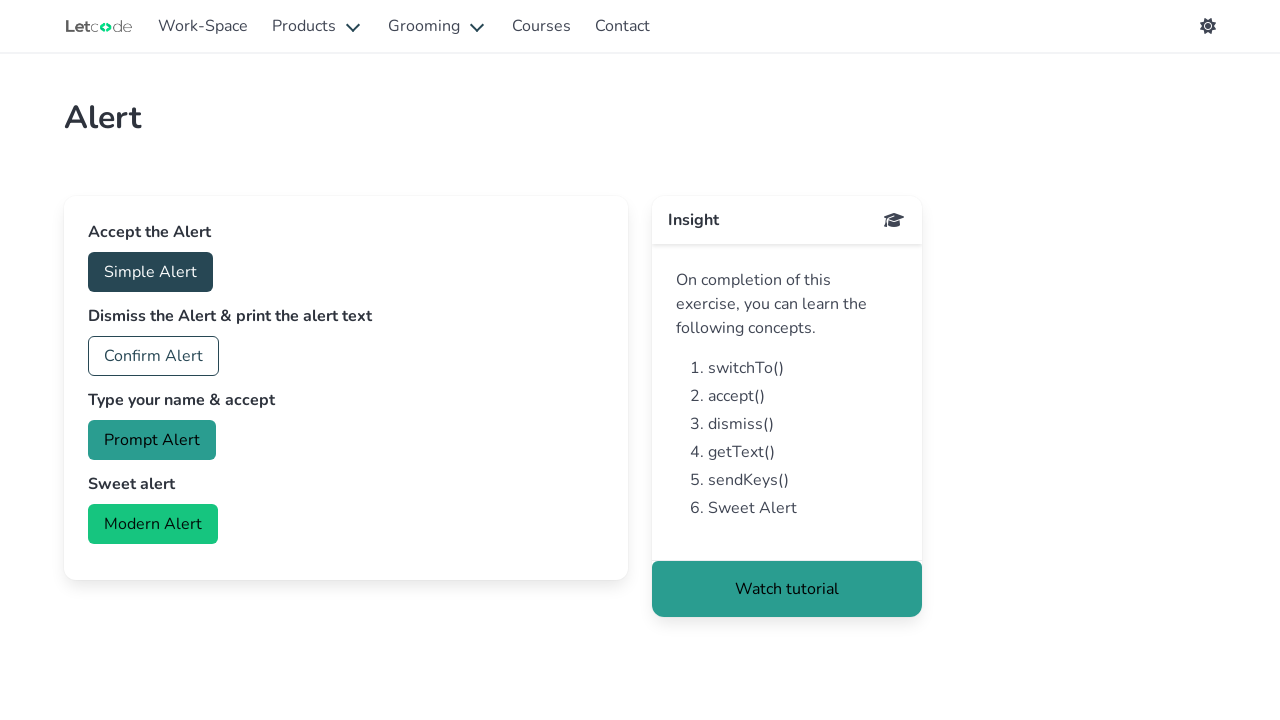

Set up dialog handler to accept prompt with input text 'suresh'
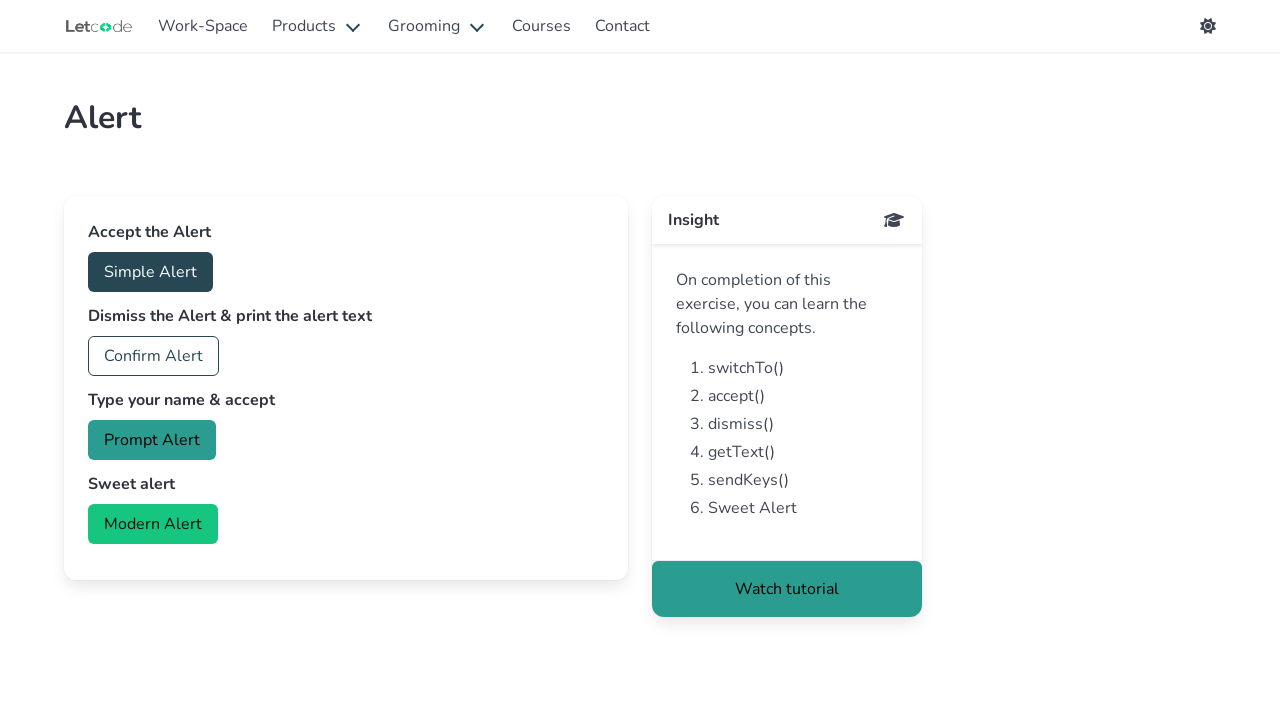

Clicked the prompt alert button at (152, 440) on #prompt
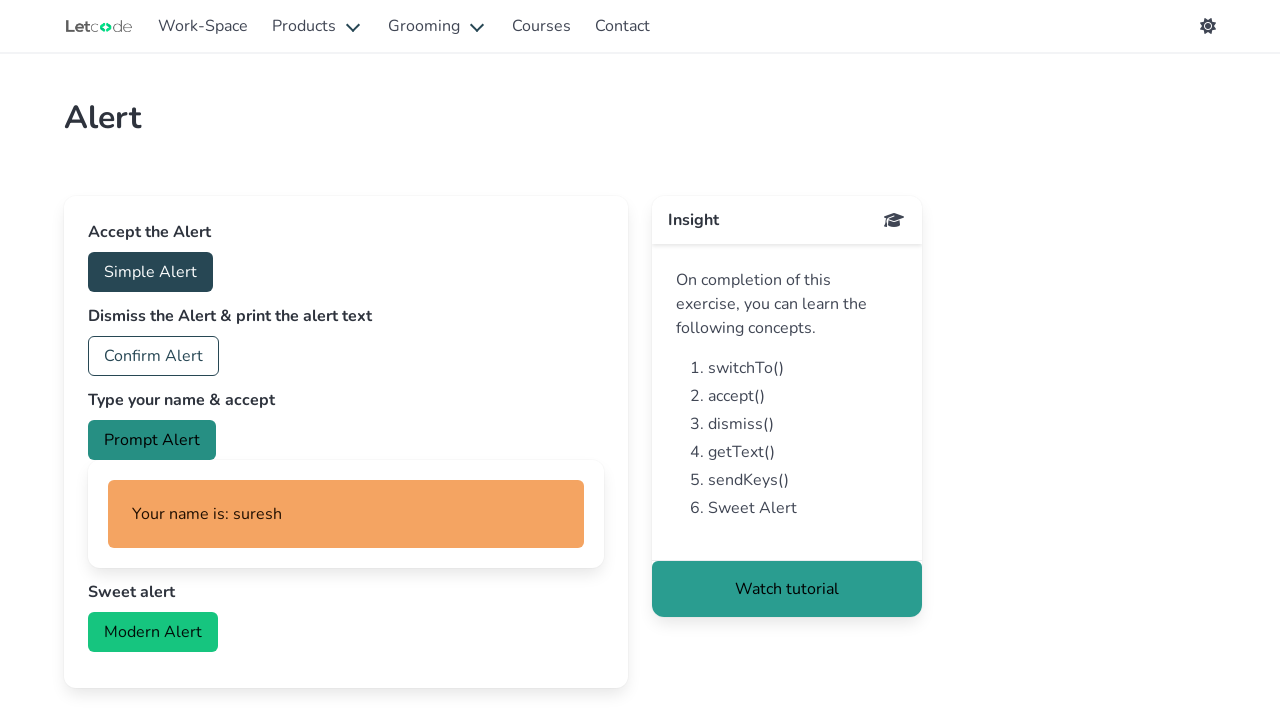

Waited for dialog to be handled and page to update
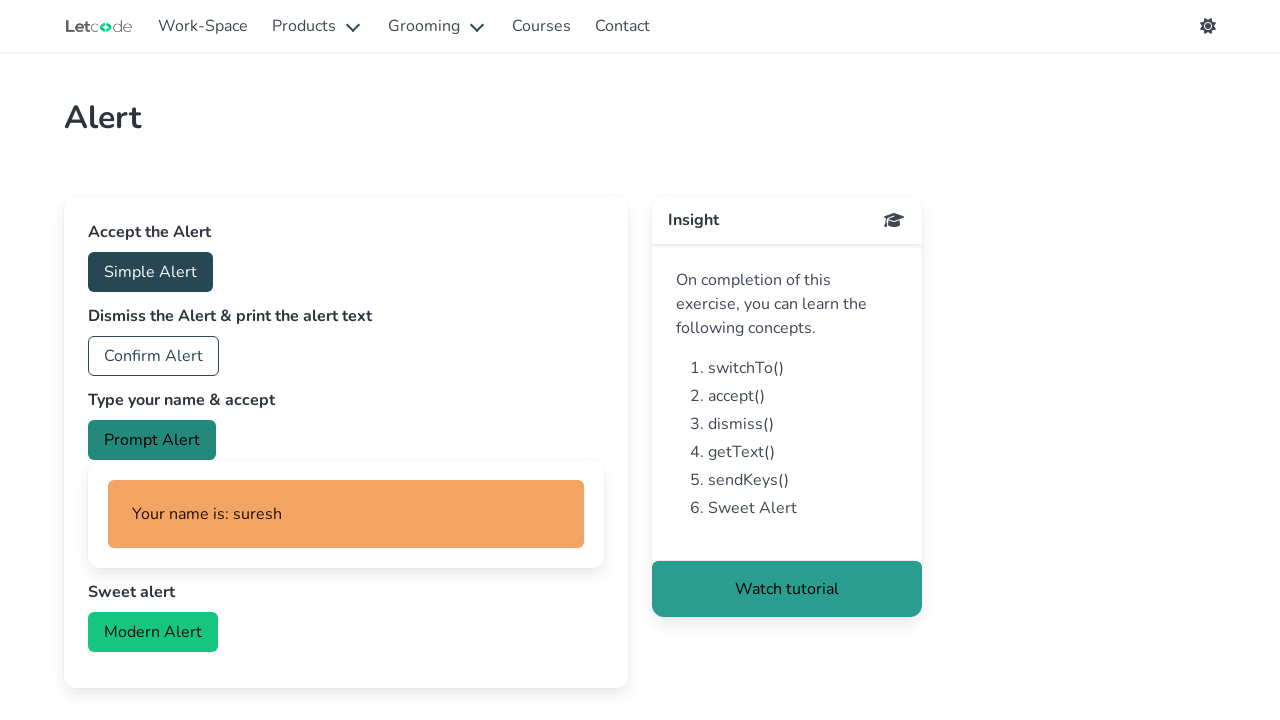

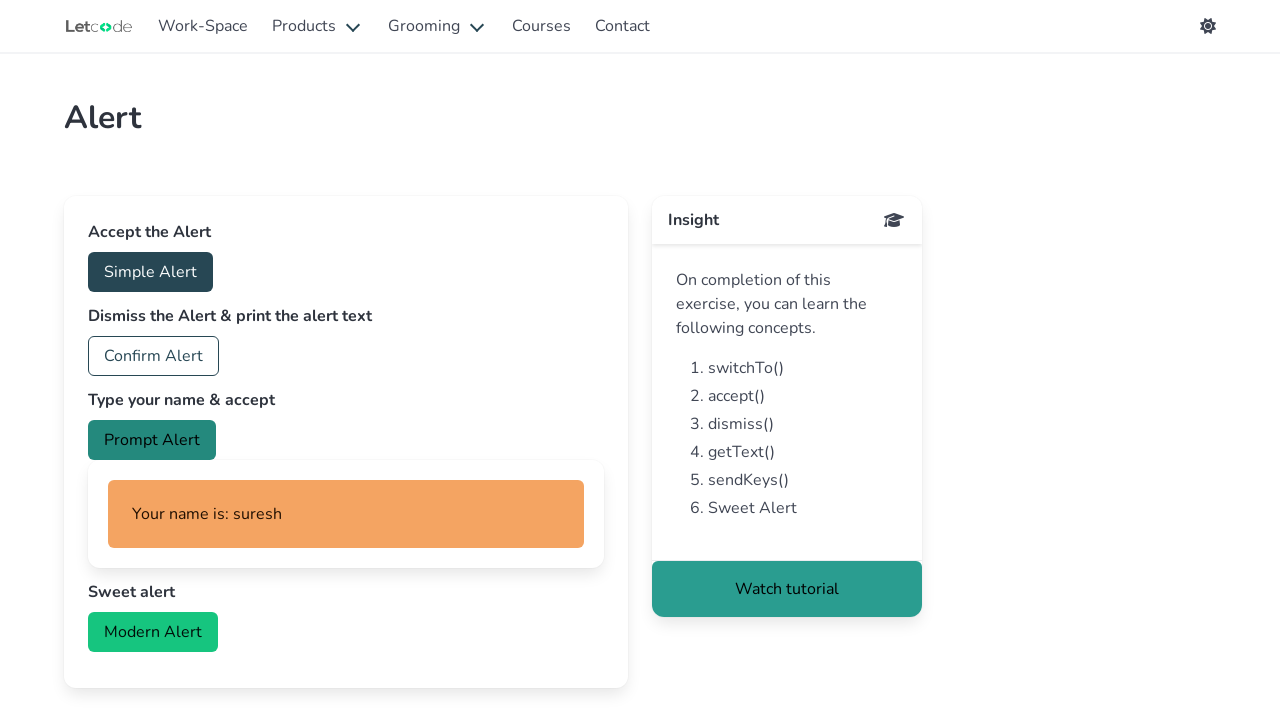